Tests child window/popup handling by clicking a link that opens a new window and extracting text from it

Starting URL: https://rahulshettyacademy.com/loginpagePractise/

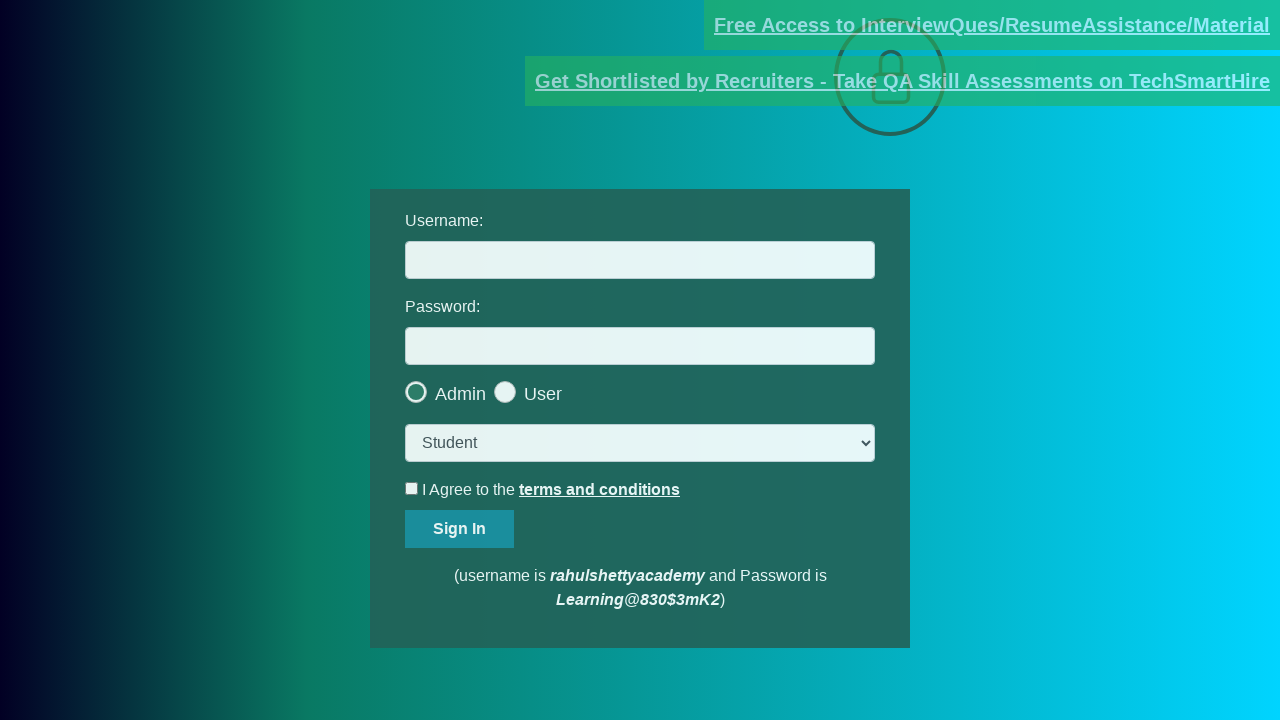

Clicked 'Free Access to' link to open popup at (992, 25) on internal:role=link[name="Free Access to"i]
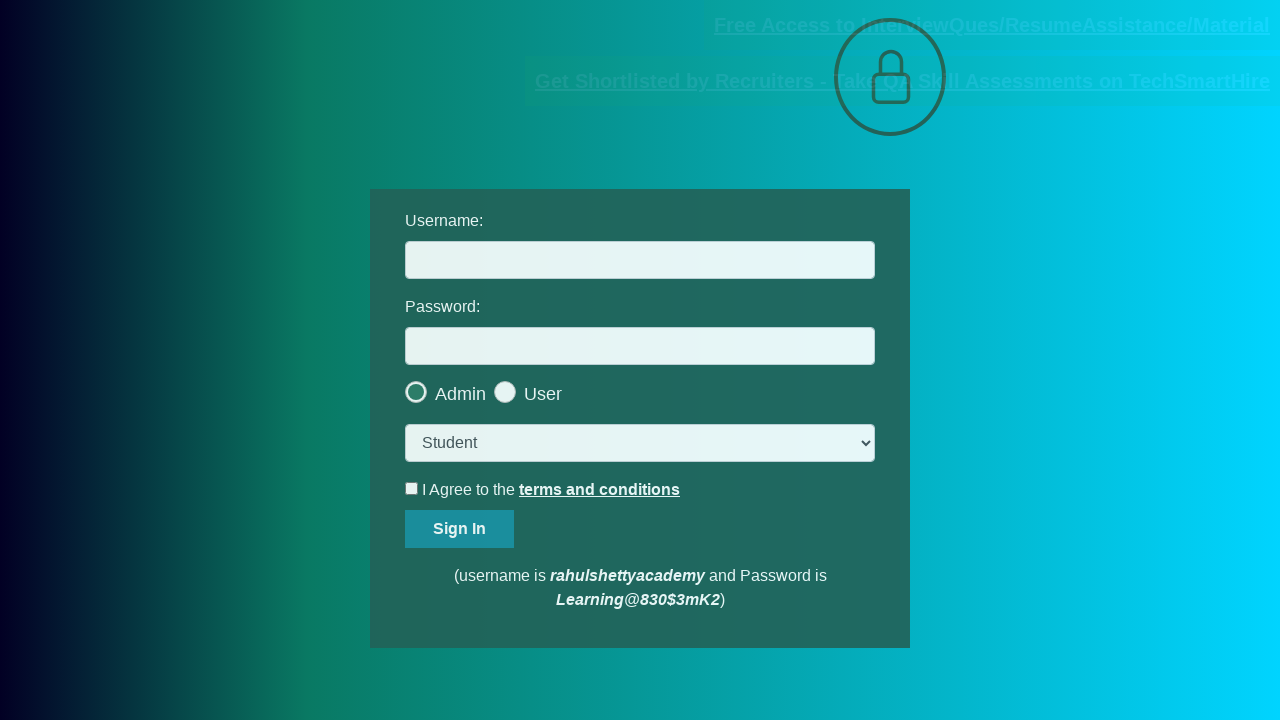

Child window/popup opened and captured
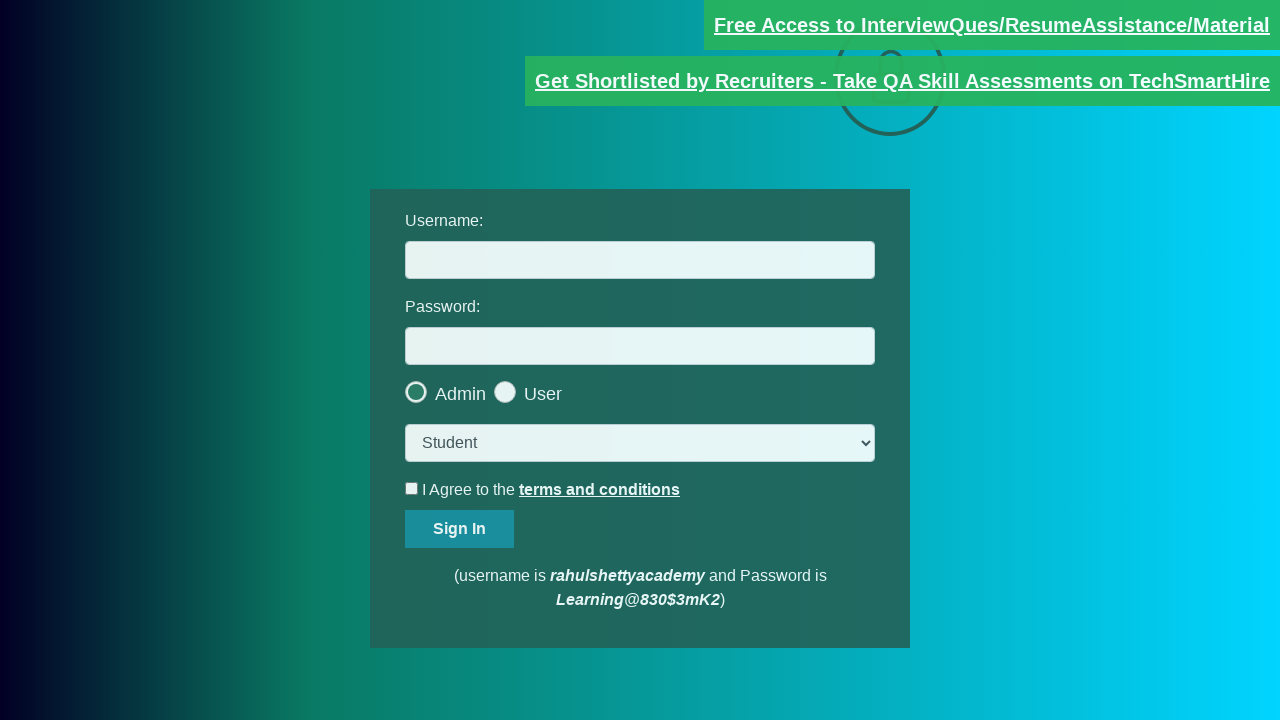

Extracted text content from popup: 'Please email us at mentor@rahulshettyacademy.com with below template to receive response '
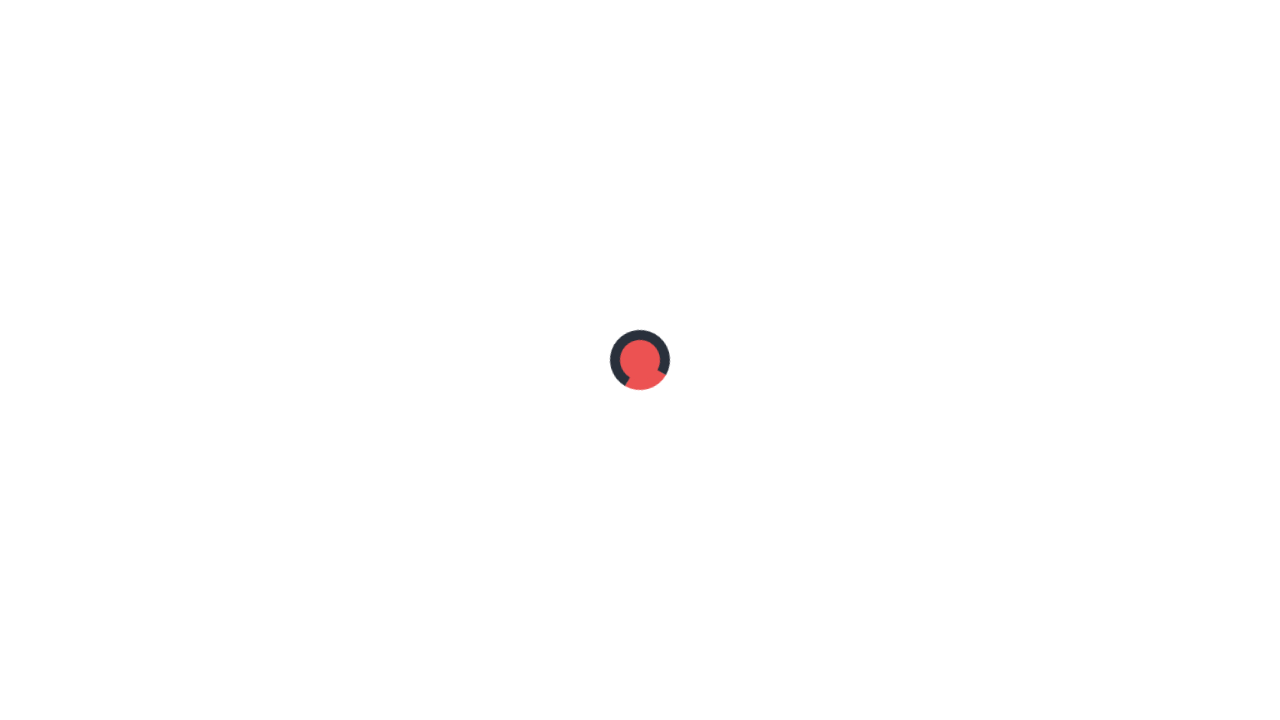

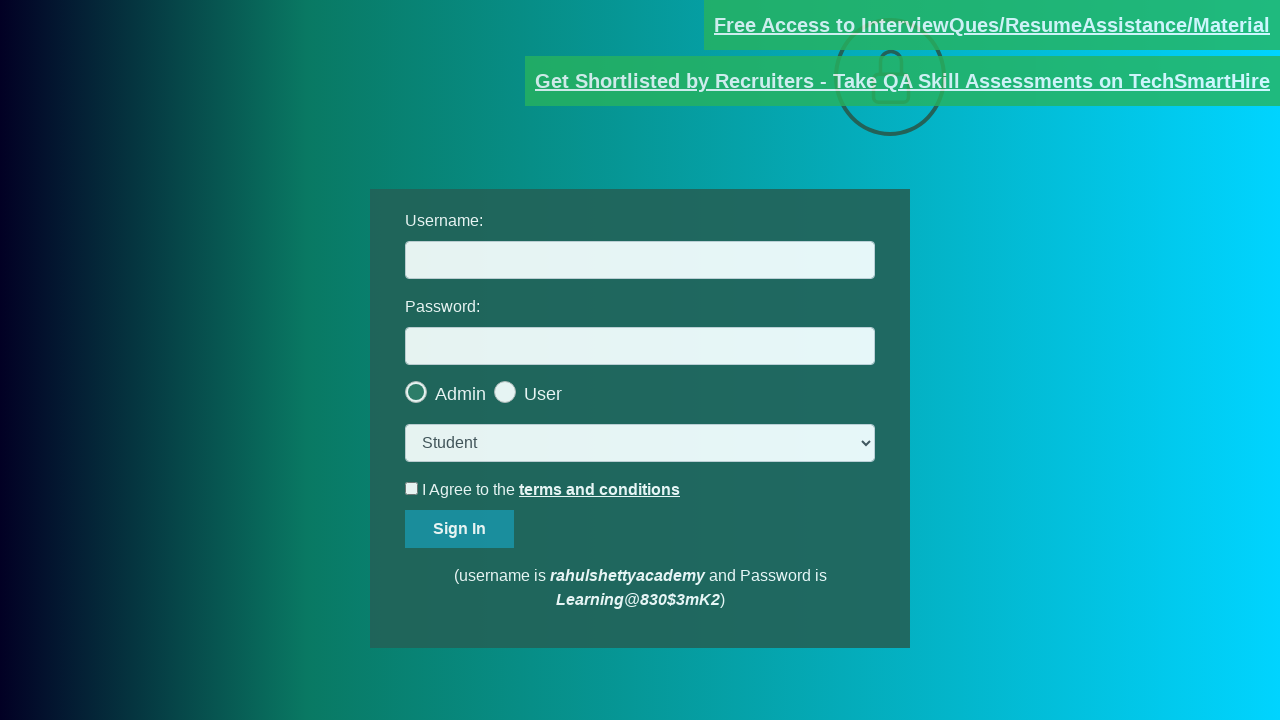